Tests JavaScript prompt handling by switching to an iframe, clicking a "Try it" button, entering text into a browser prompt dialog, and verifying the entered text is displayed on the page.

Starting URL: https://www.w3schools.com/js/tryit.asp?filename=tryjs_prompt

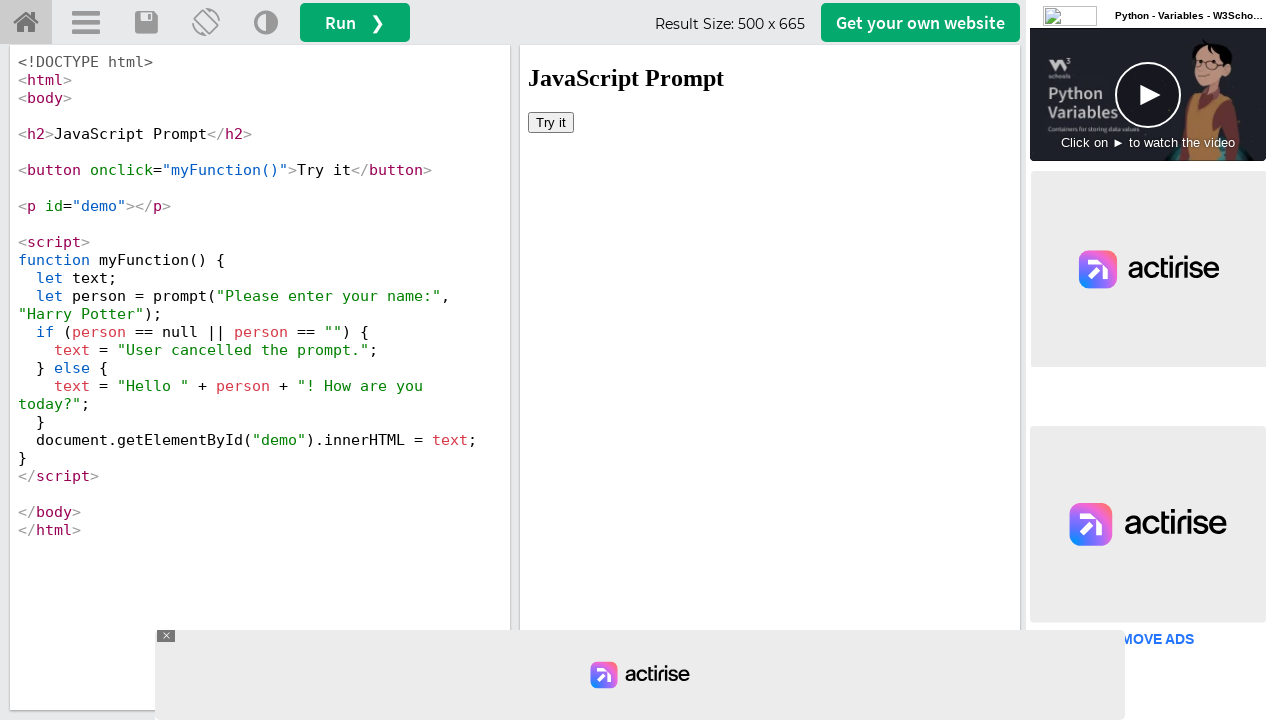

Located the iframe containing the demo
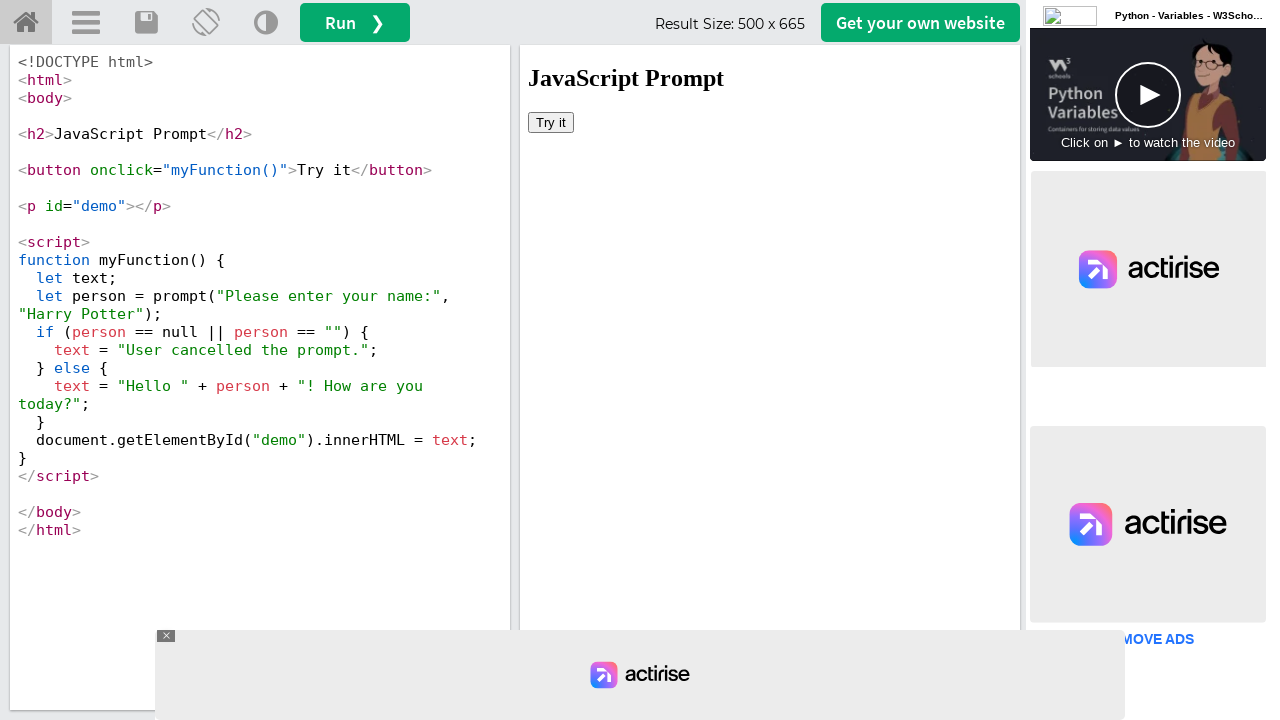

Clicked the 'Try it' button inside the iframe at (551, 122) on iframe >> nth=0 >> internal:control=enter-frame >> xpath=//button[text()='Try it
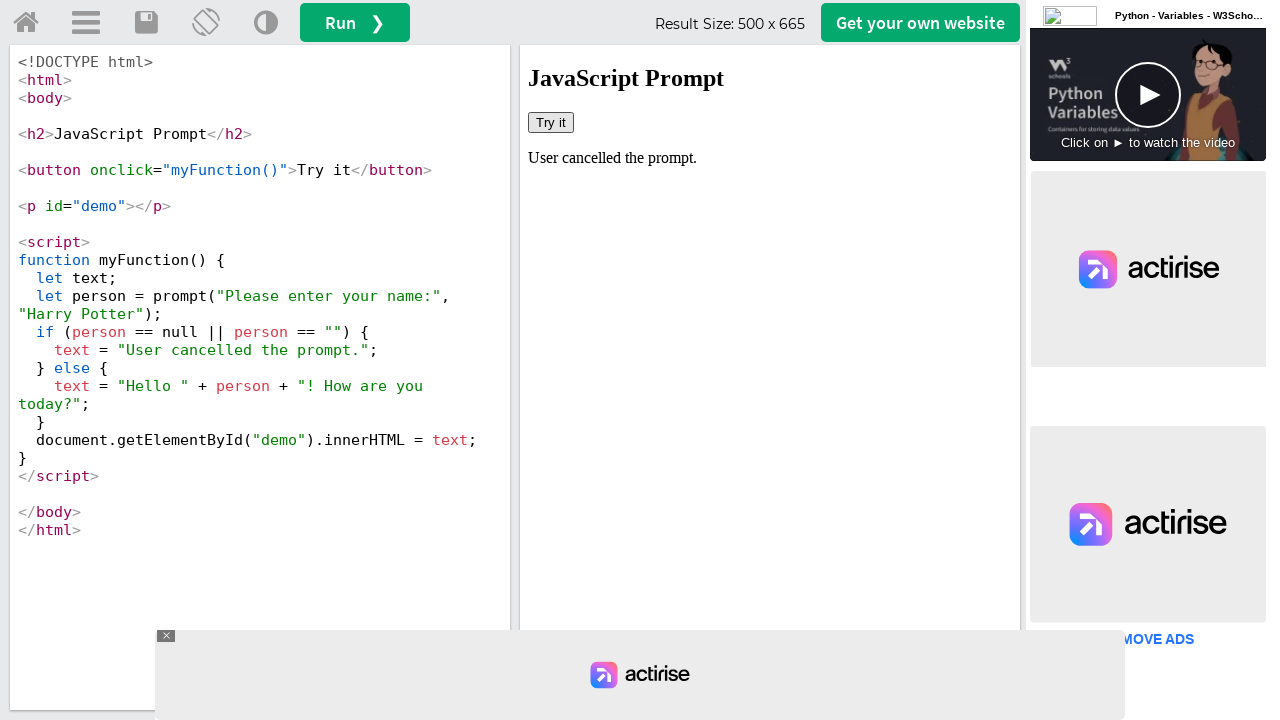

Set up dialog handler to accept prompts with 'Rajendra'
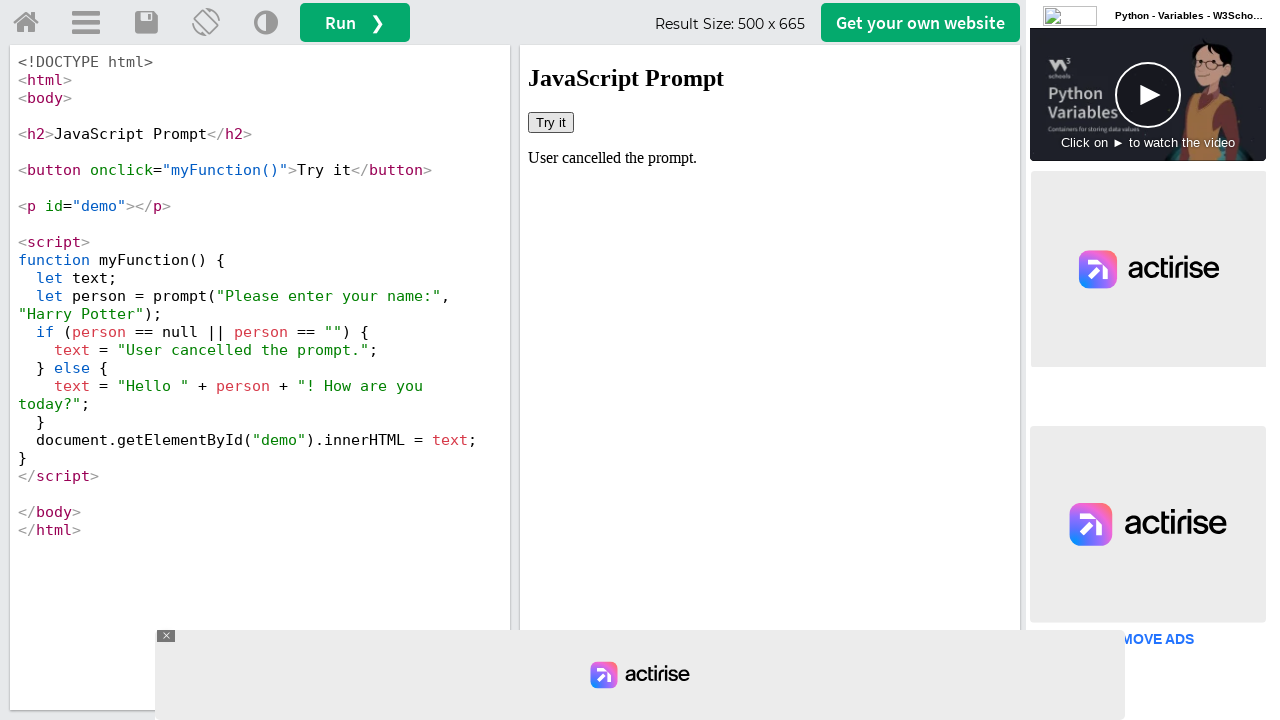

Configured one-time dialog handler for the next prompt
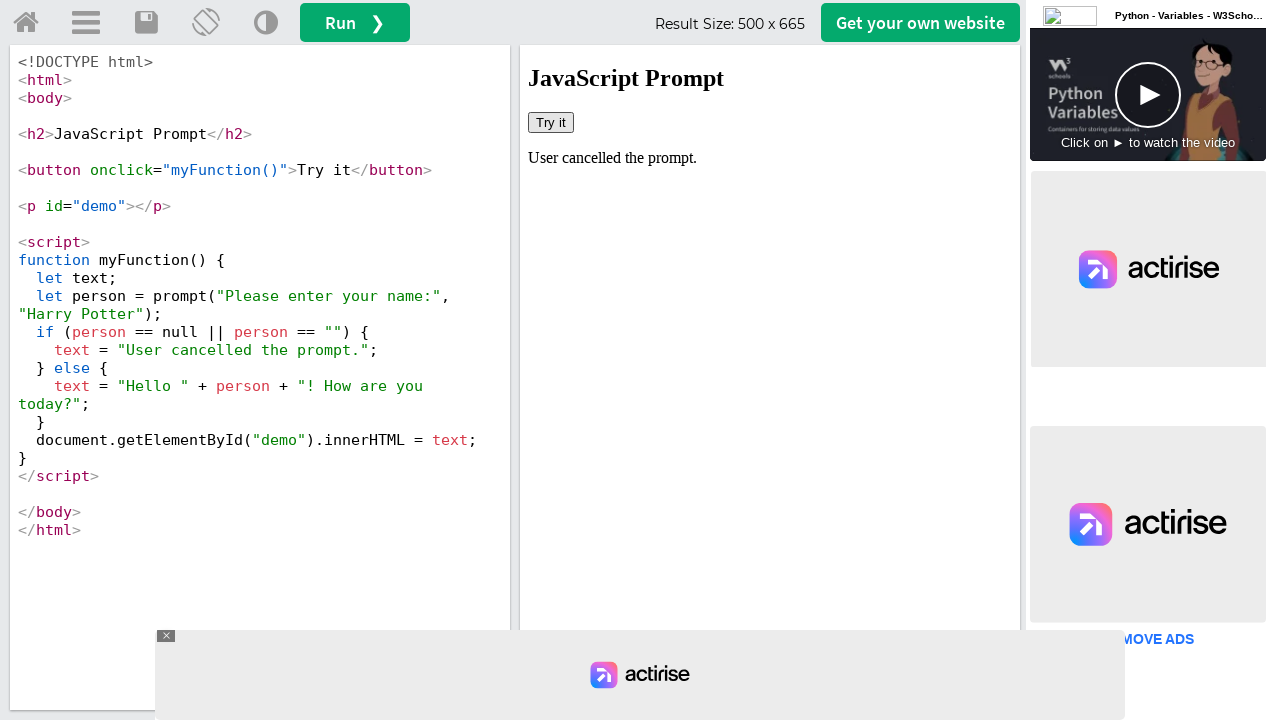

Clicked the 'Try it' button again to trigger the JavaScript prompt at (551, 122) on iframe >> nth=0 >> internal:control=enter-frame >> xpath=//button[text()='Try it
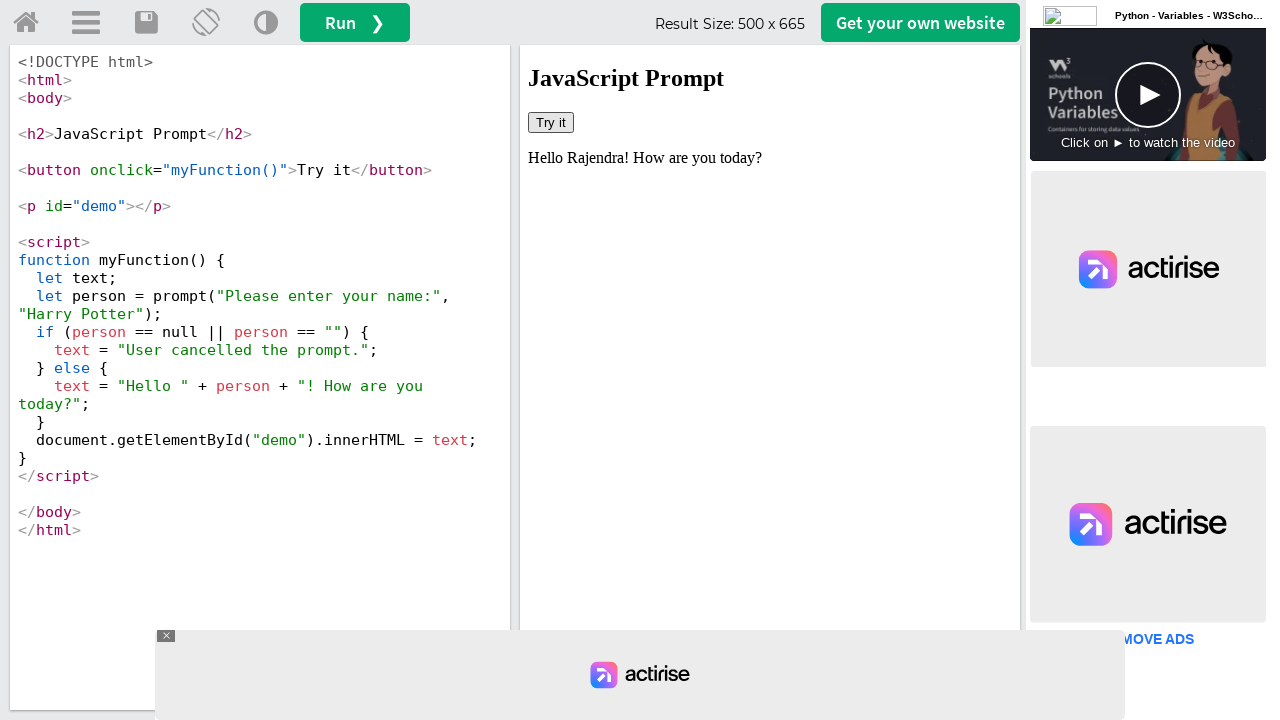

Waited for the demo result element to appear
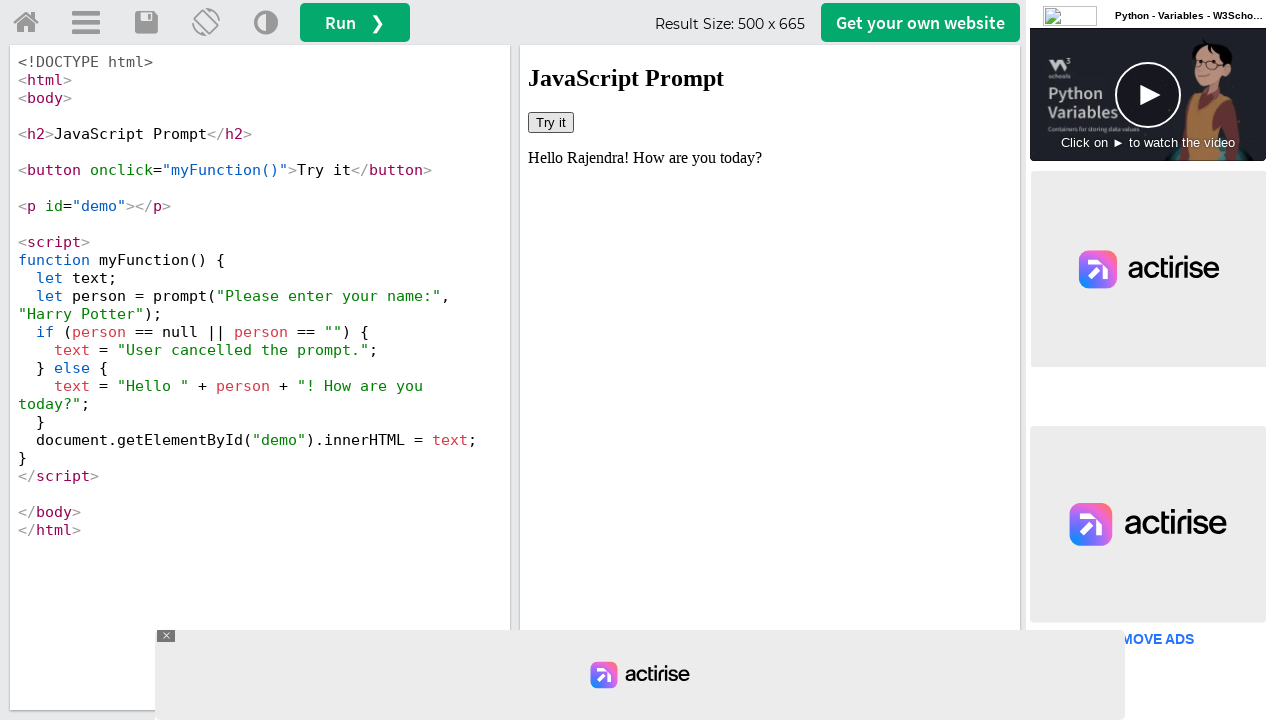

Verified the demo result element is visible and contains the entered text
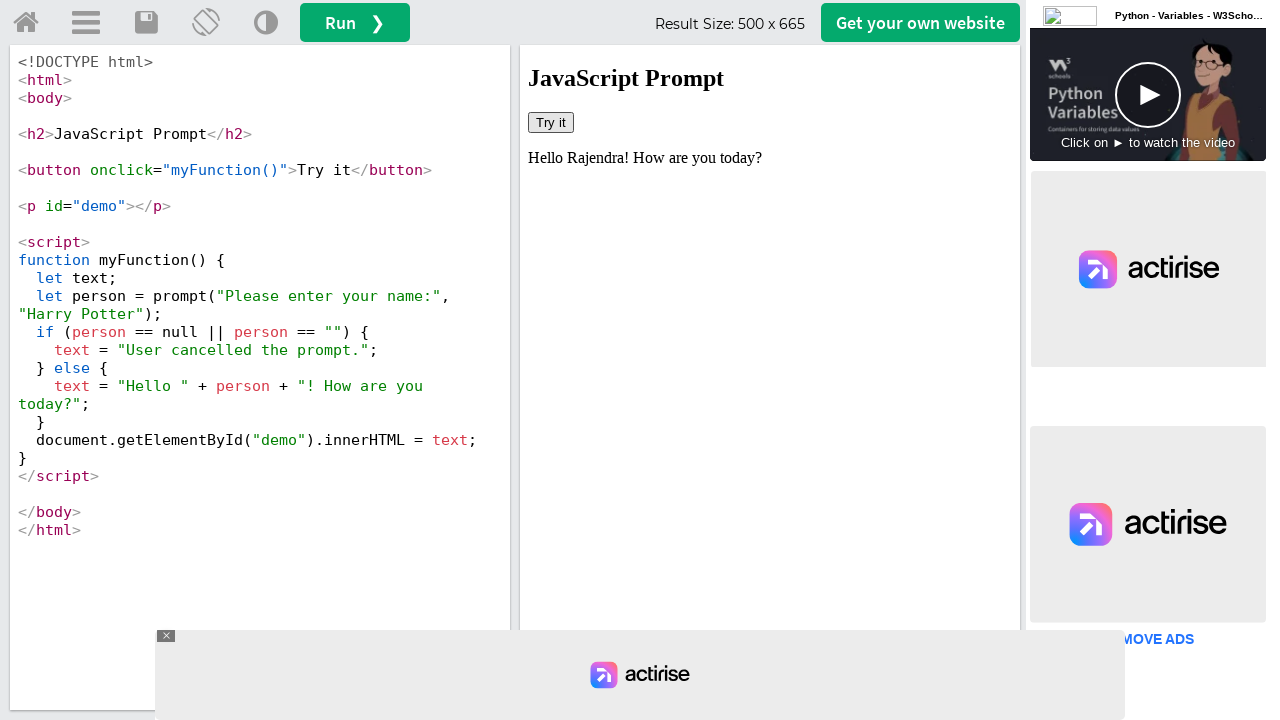

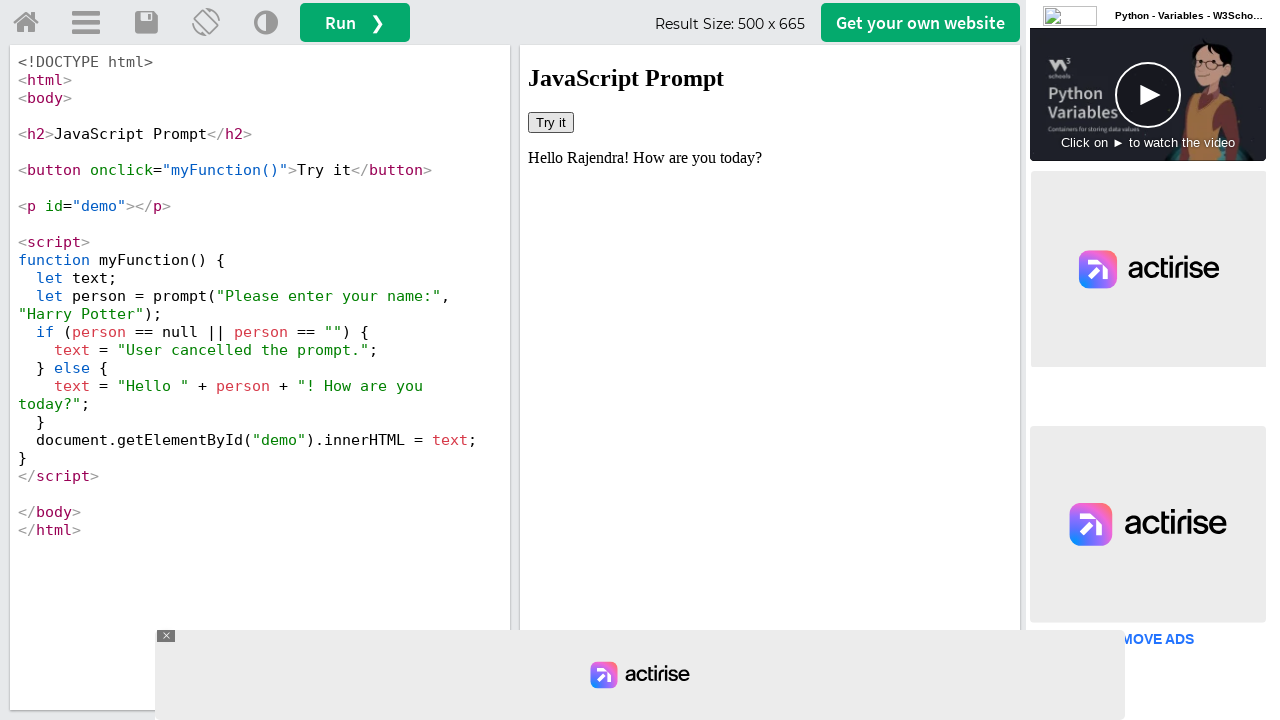